Tests jQuery UI custom dropdown by clicking to open, selecting different number values (19, 3, 16), and verifying selections.

Starting URL: https://jqueryui.com/resources/demos/selectmenu/default.html

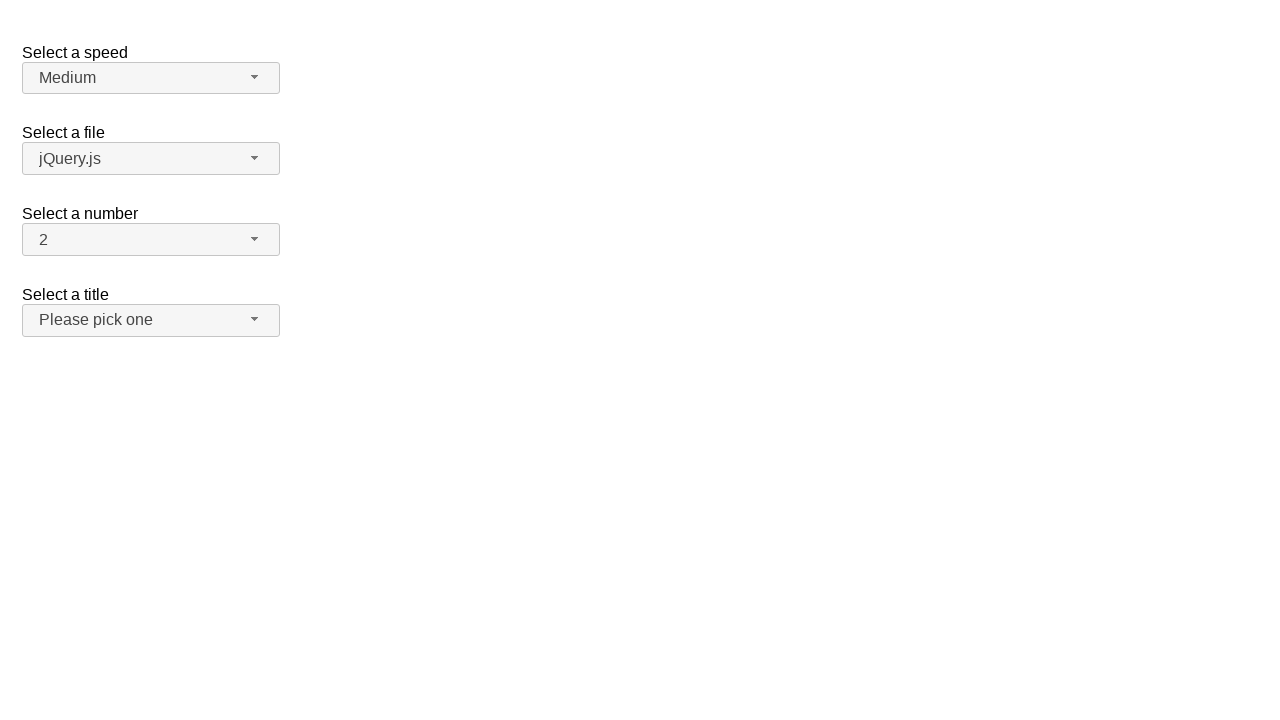

Clicked number dropdown button to open menu at (151, 240) on span#number-button
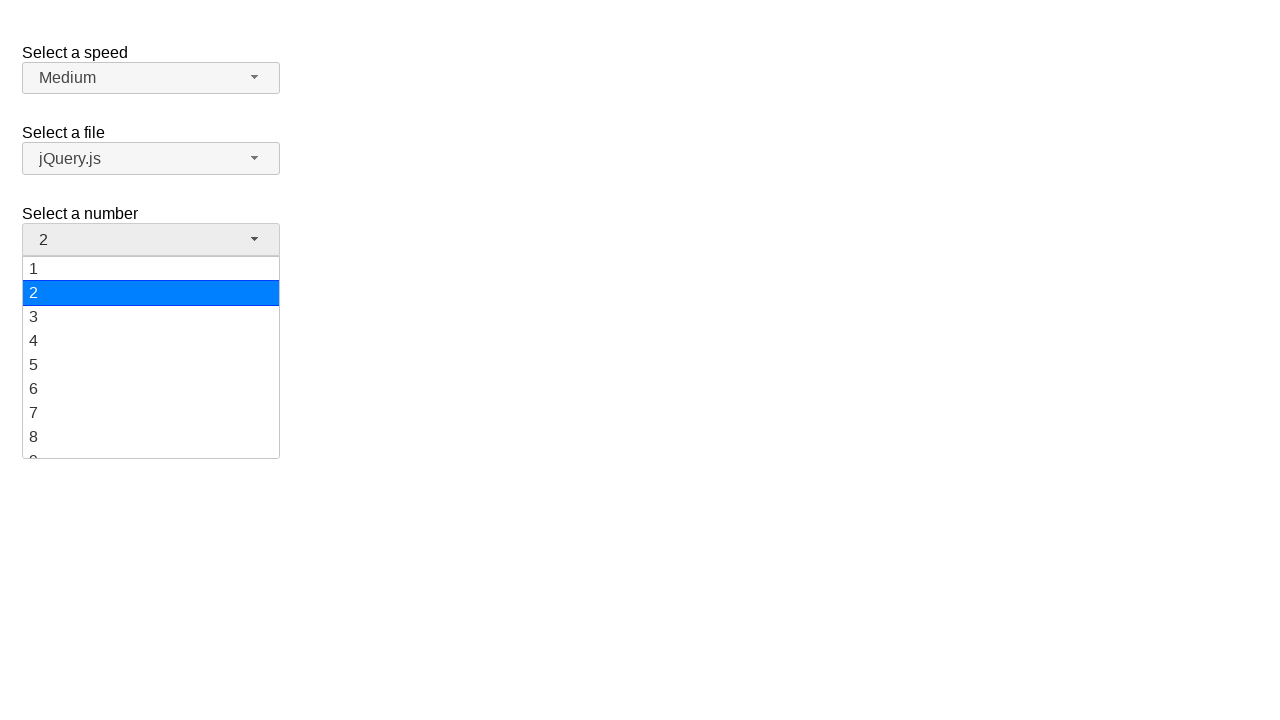

Number dropdown menu loaded
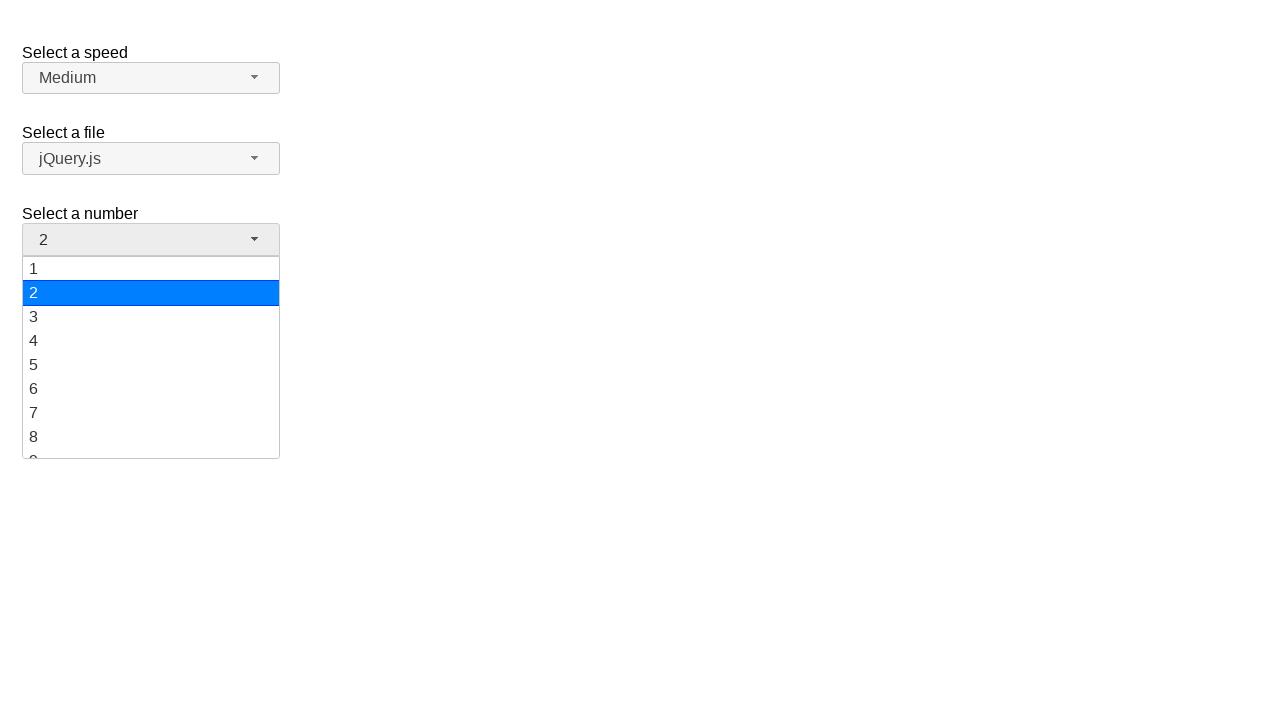

Selected value '19' from dropdown menu at (151, 445) on ul#number-menu li.ui-menu-item div:has-text('19')
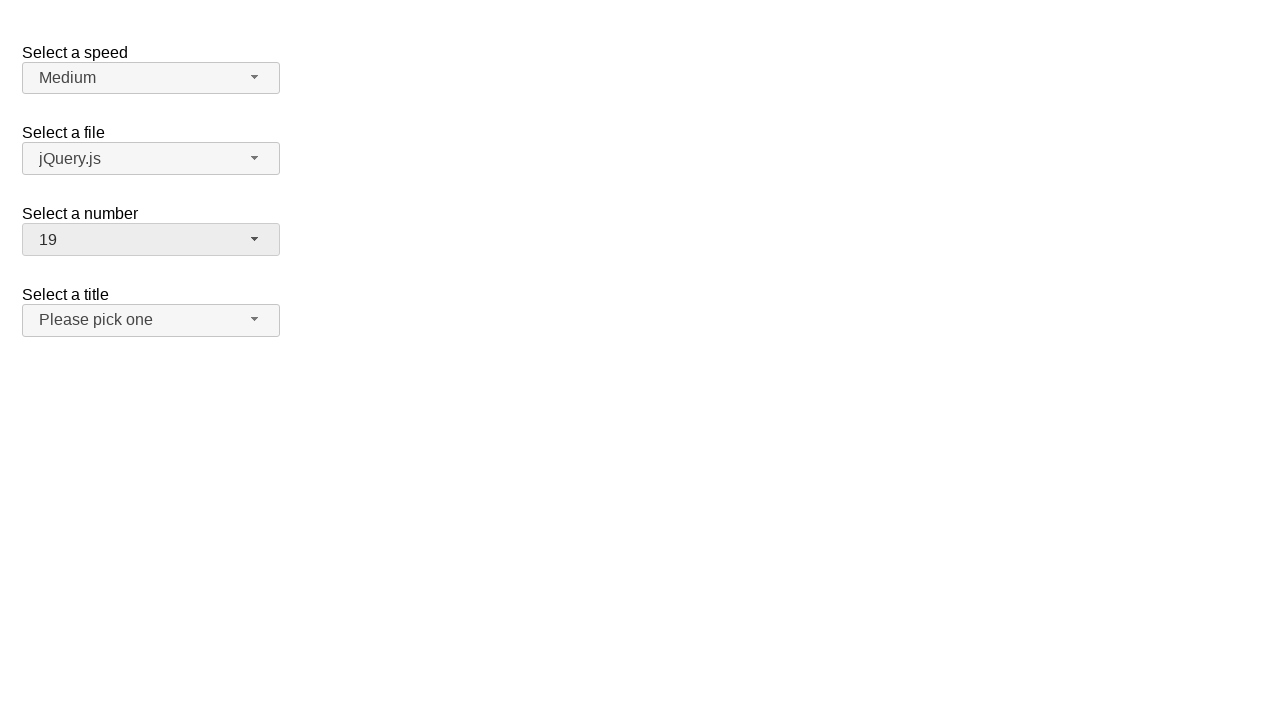

Verified that '19' is now selected in dropdown
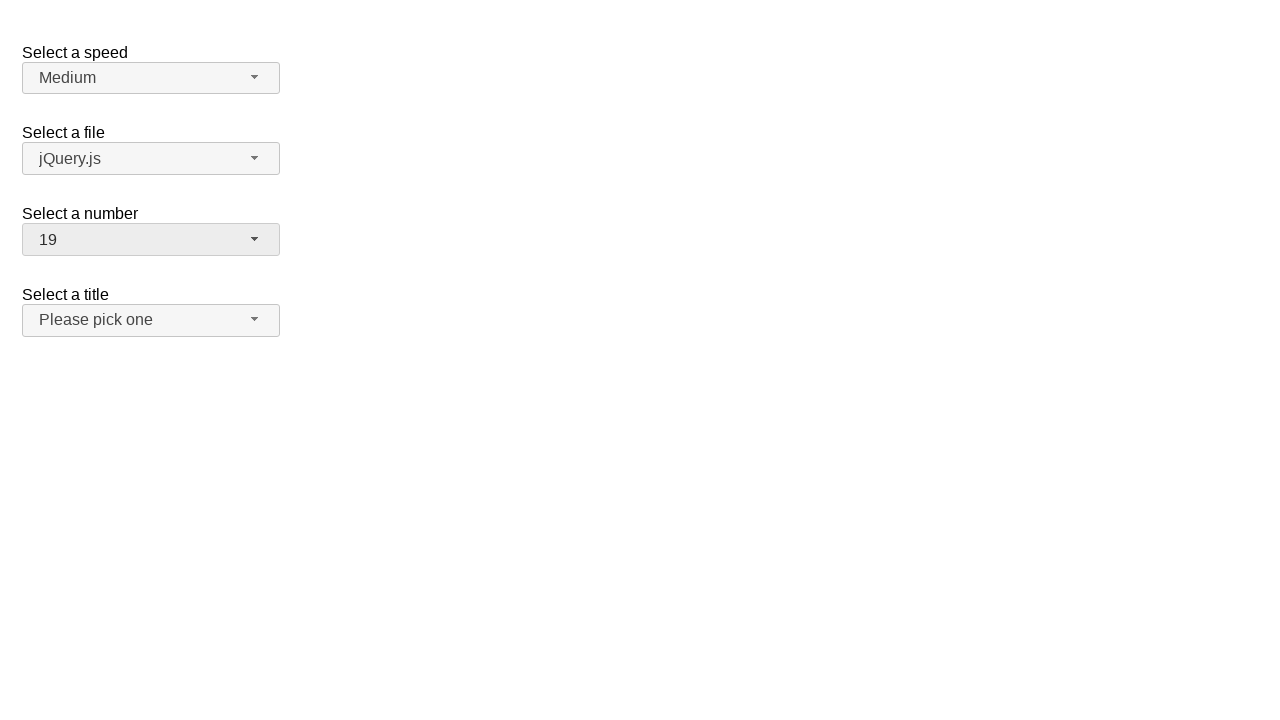

Clicked number dropdown button to open menu again at (151, 240) on span#number-button
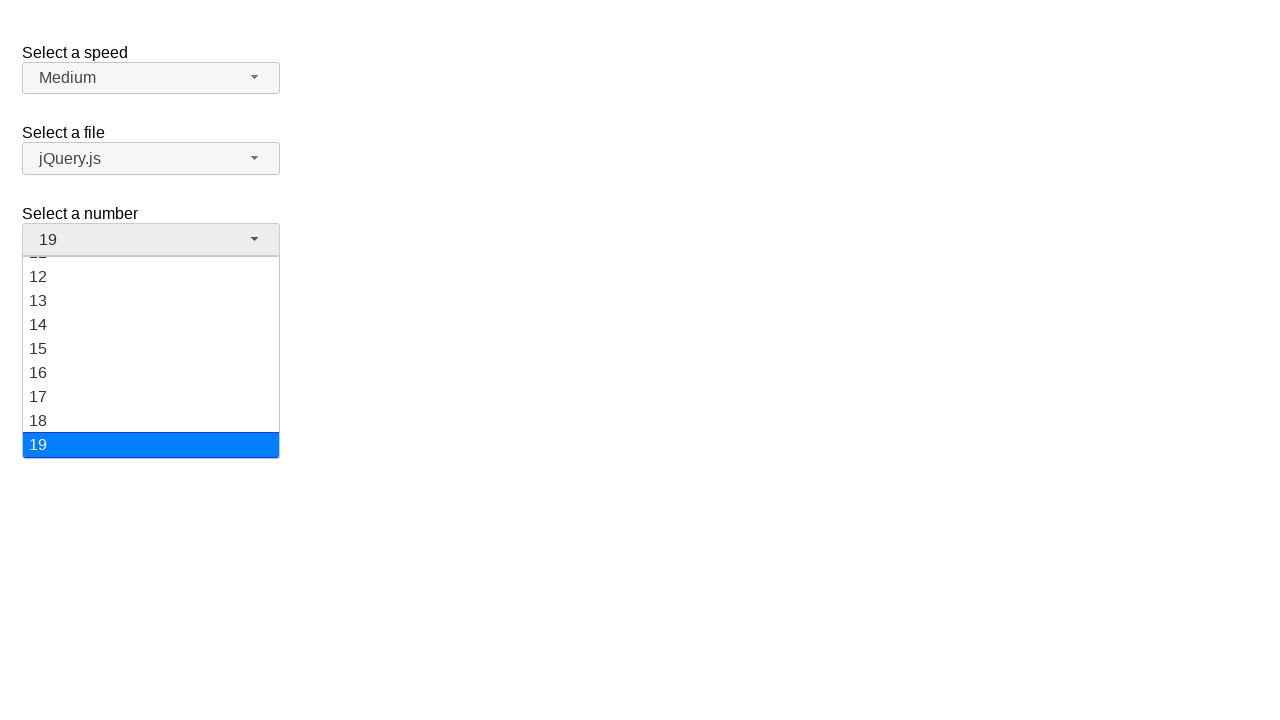

Number dropdown menu loaded
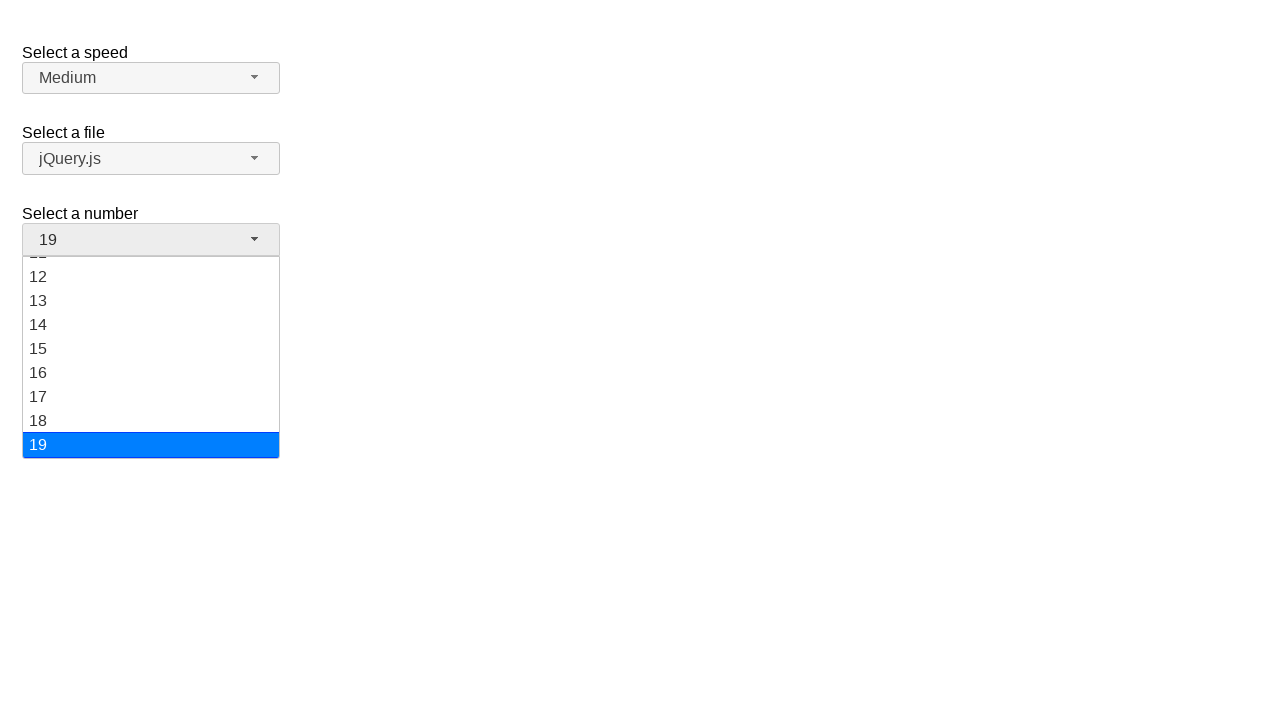

Selected value '3' from dropdown menu at (151, 317) on ul#number-menu li.ui-menu-item div:has-text('3')
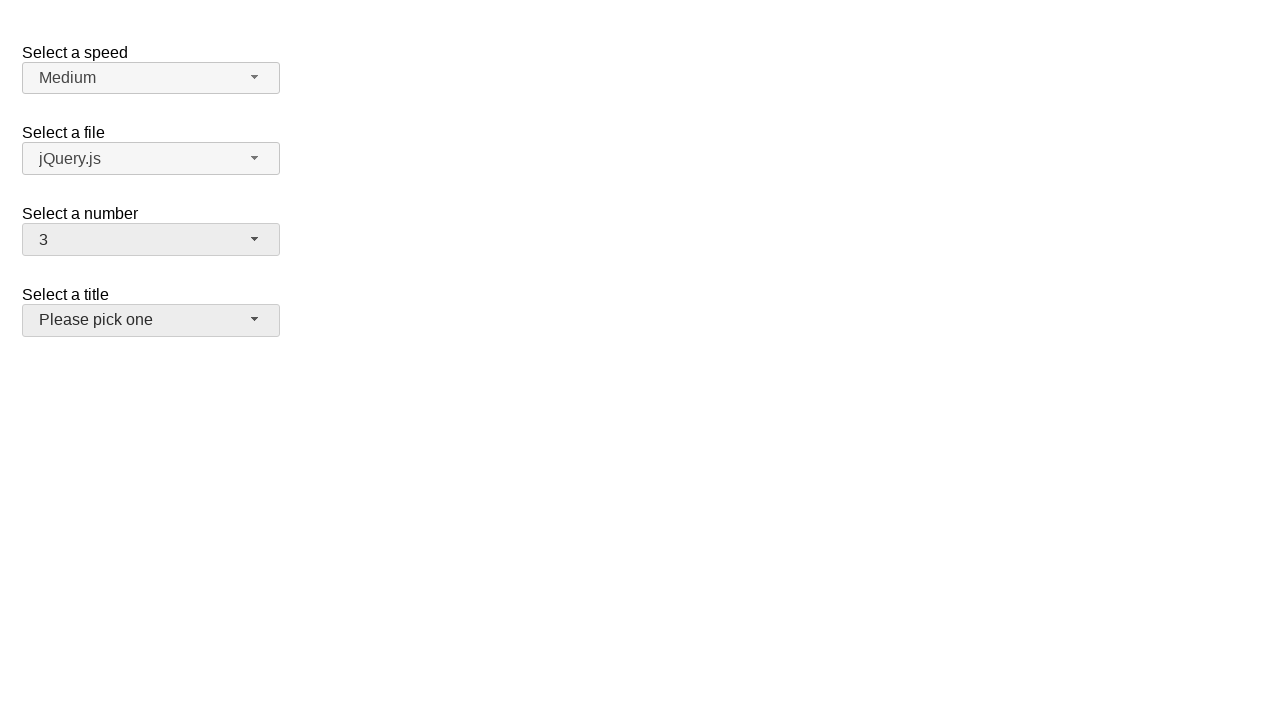

Verified that '3' is now selected in dropdown
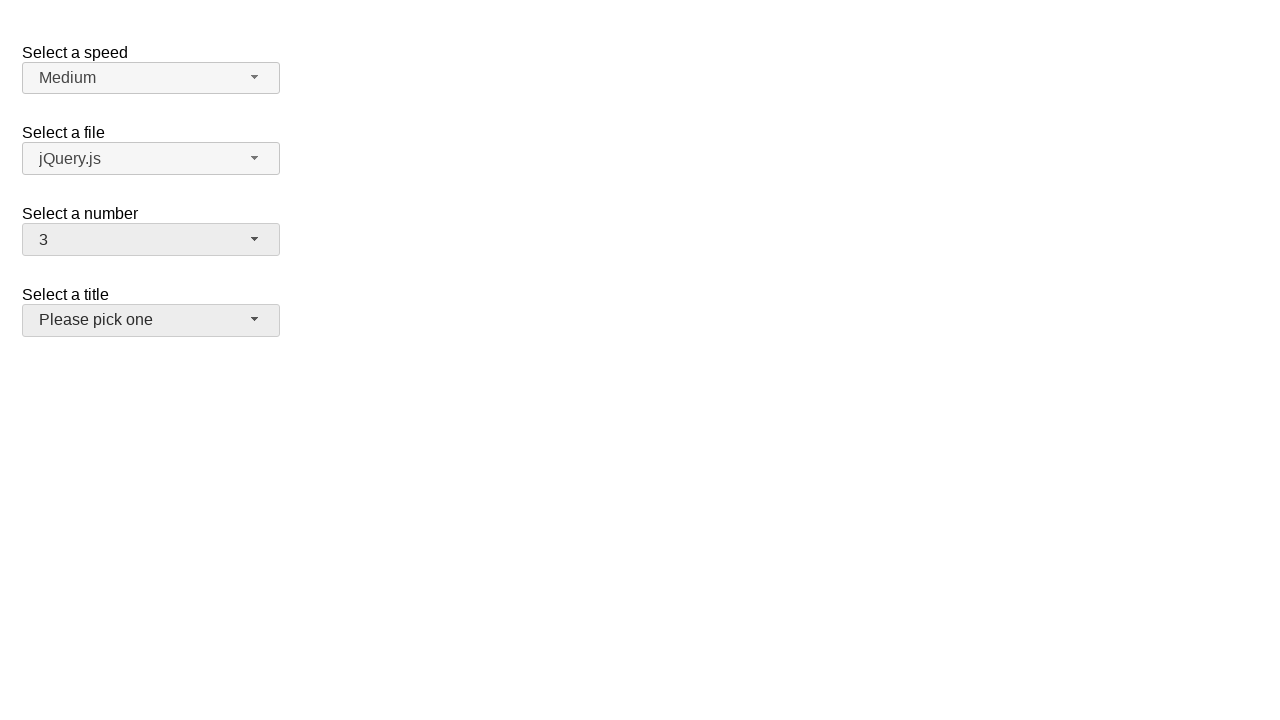

Clicked number dropdown button to open menu again at (151, 240) on span#number-button
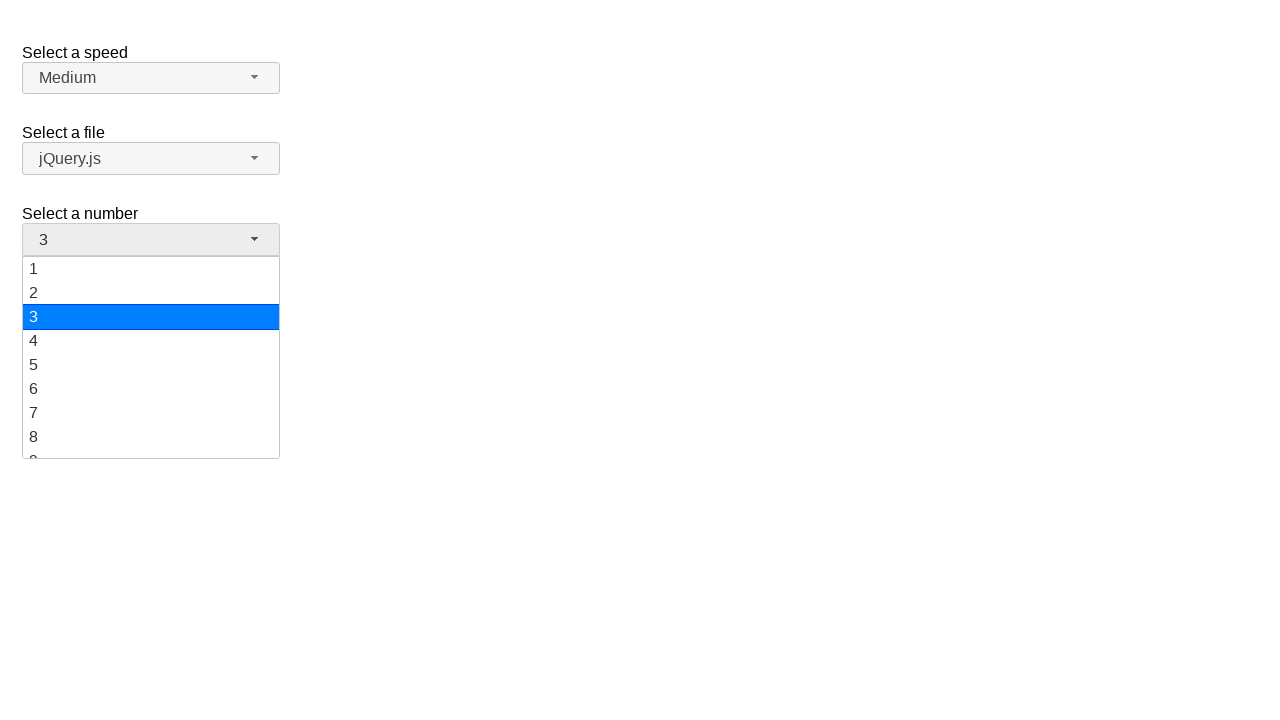

Number dropdown menu loaded
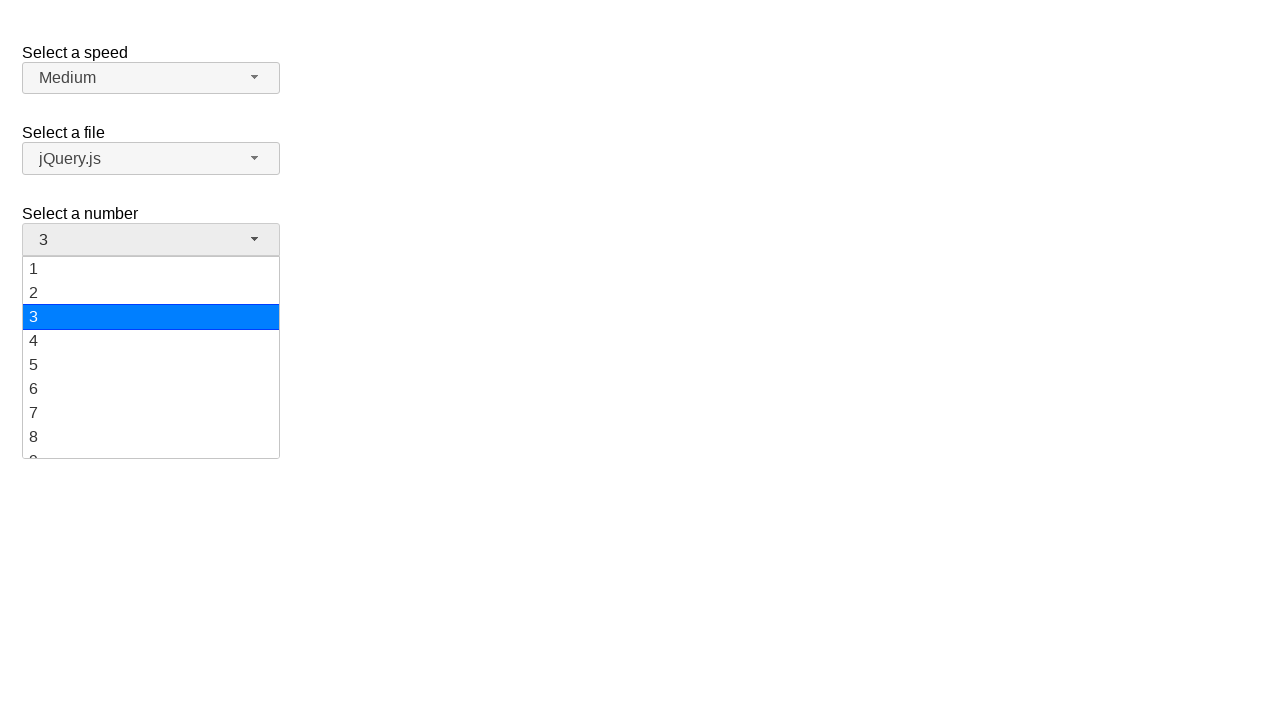

Selected value '16' from dropdown menu at (151, 373) on ul#number-menu li.ui-menu-item div:has-text('16')
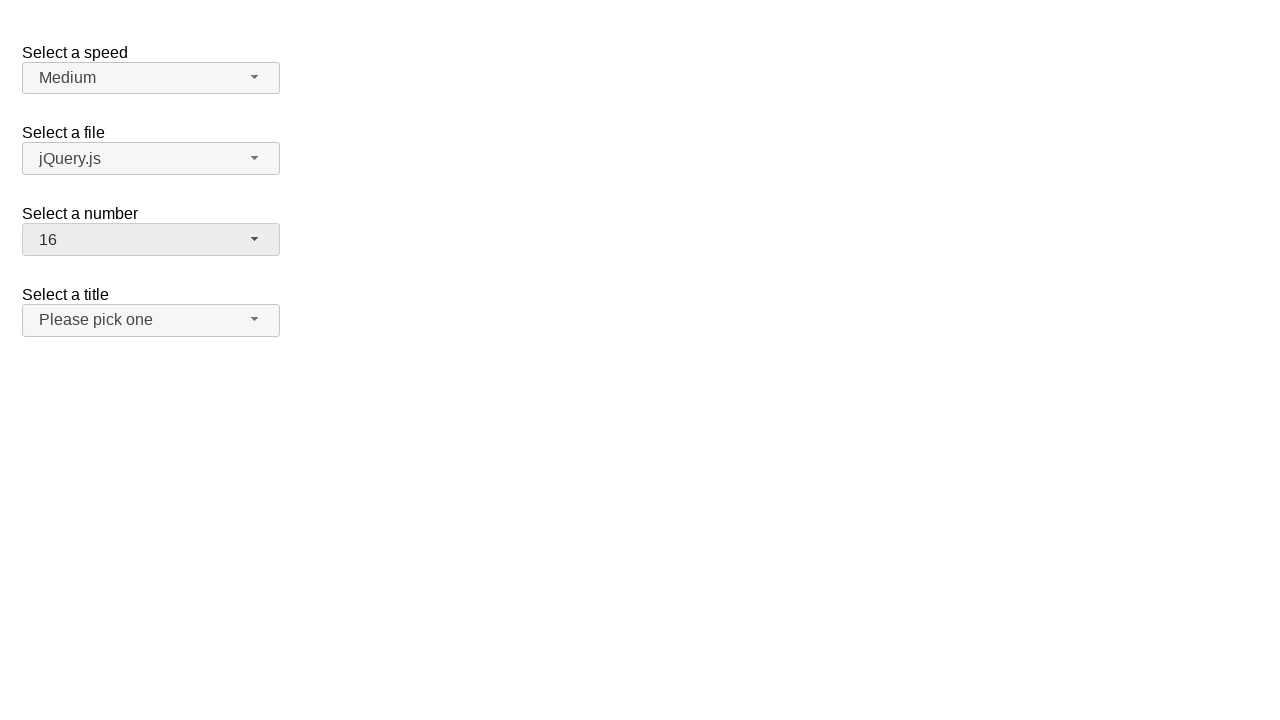

Verified that '16' is now selected in dropdown
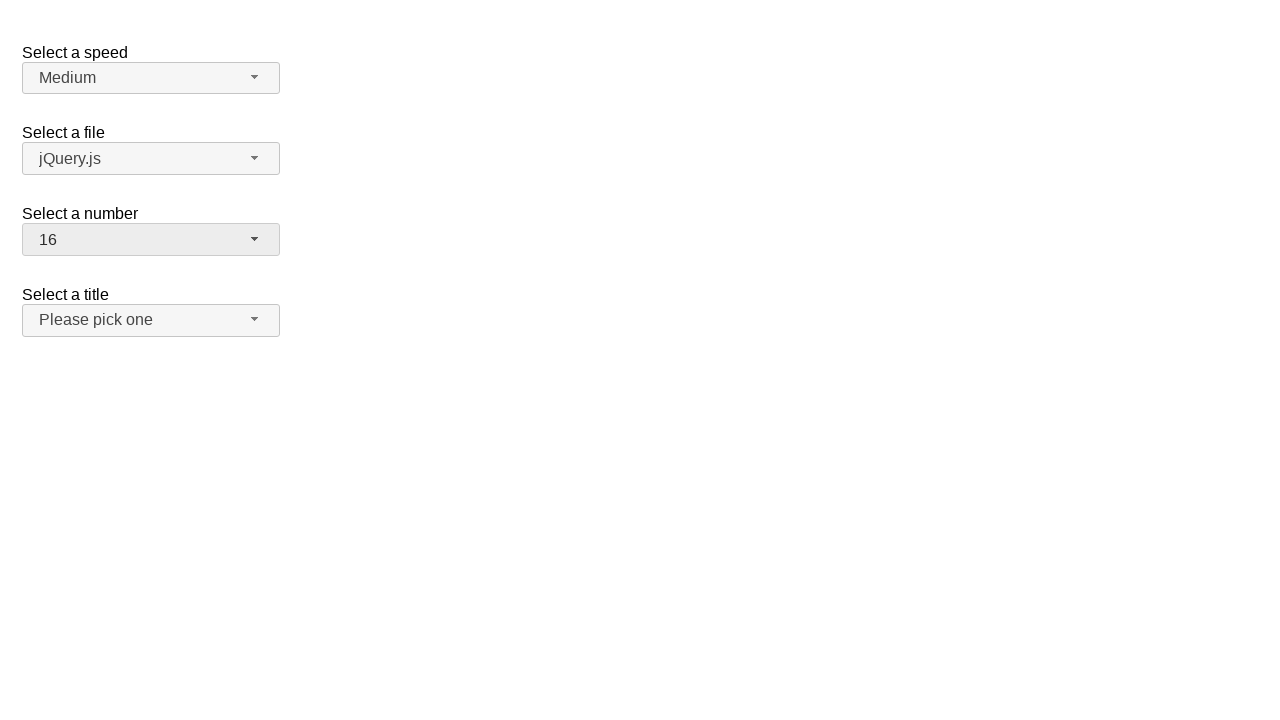

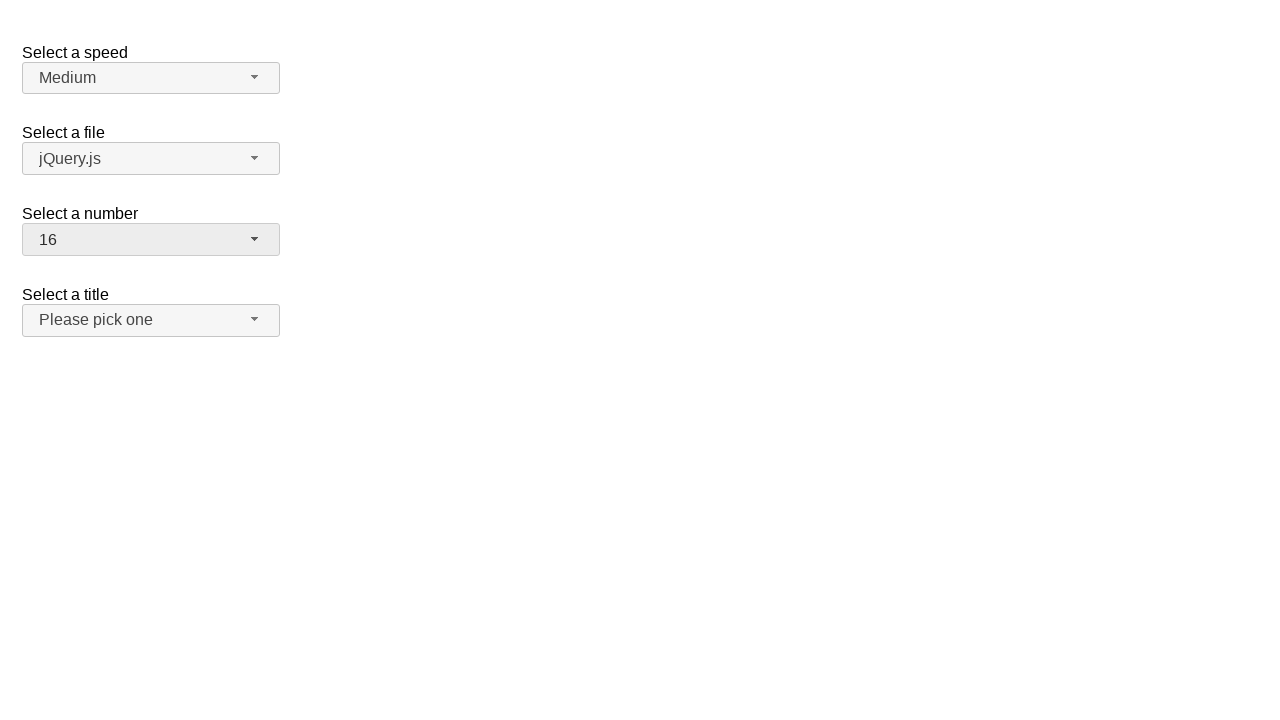